Tests navigation through get started button, cart button, and checkout process which displays an alert

Starting URL: https://keyangxiao2000.github.io/coursera-react-final-project/

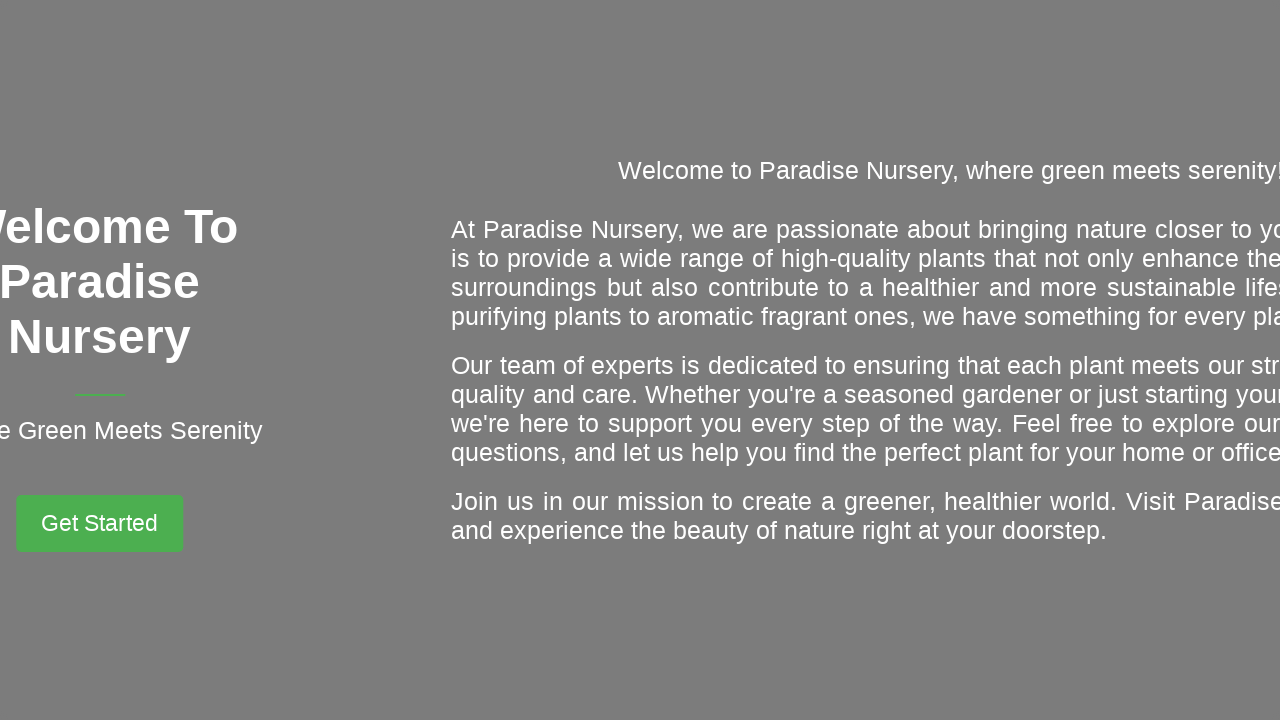

Clicked get started button at (100, 523) on .get-started-button
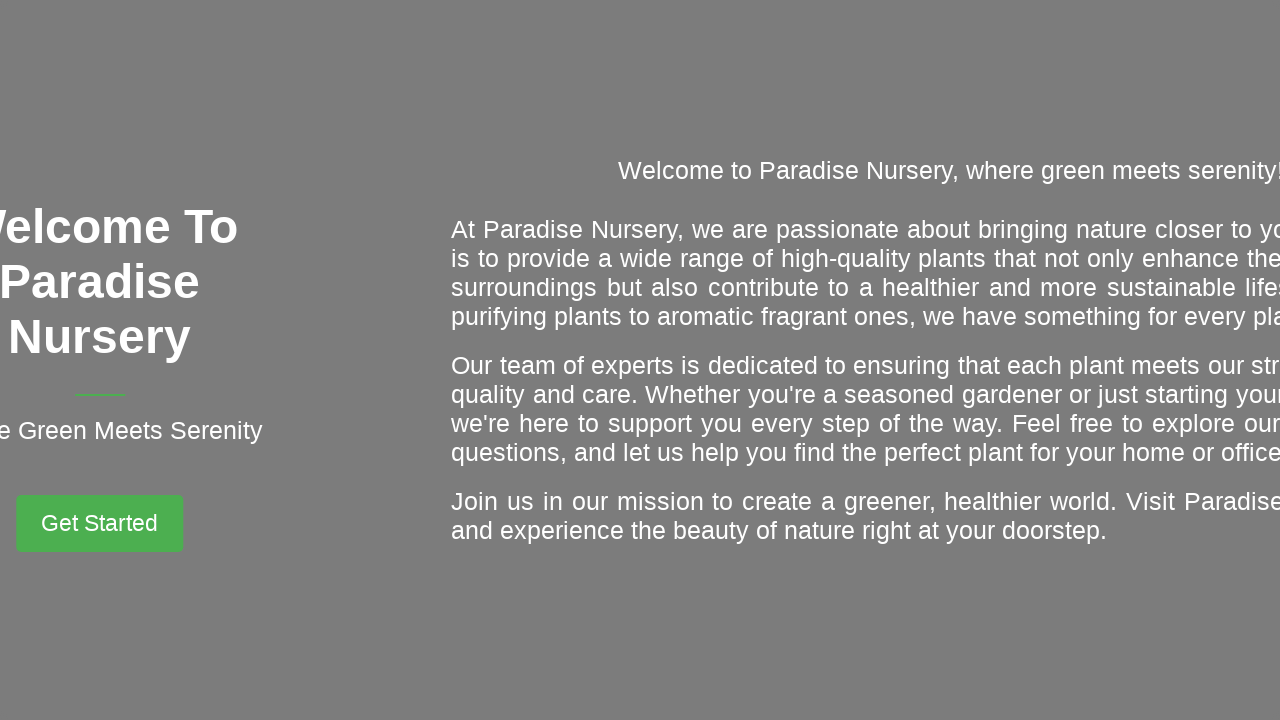

Product list container became visible
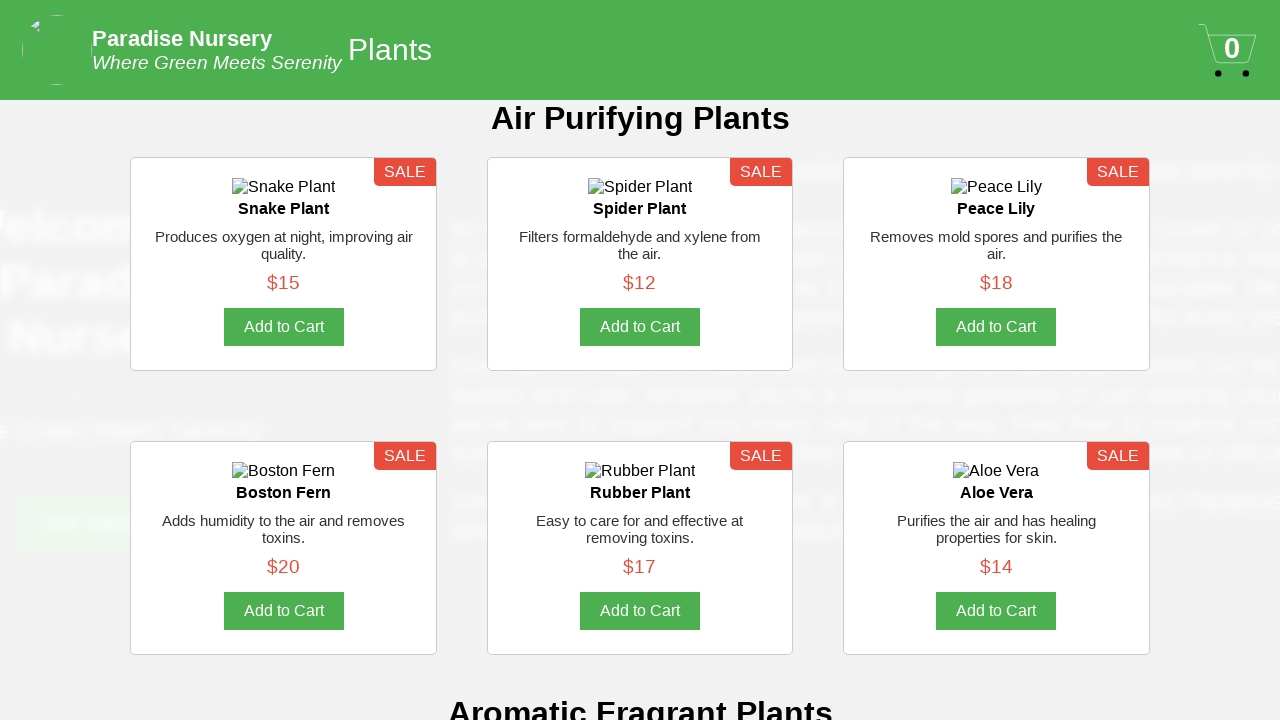

Retrieved all hyperlinks from product list container
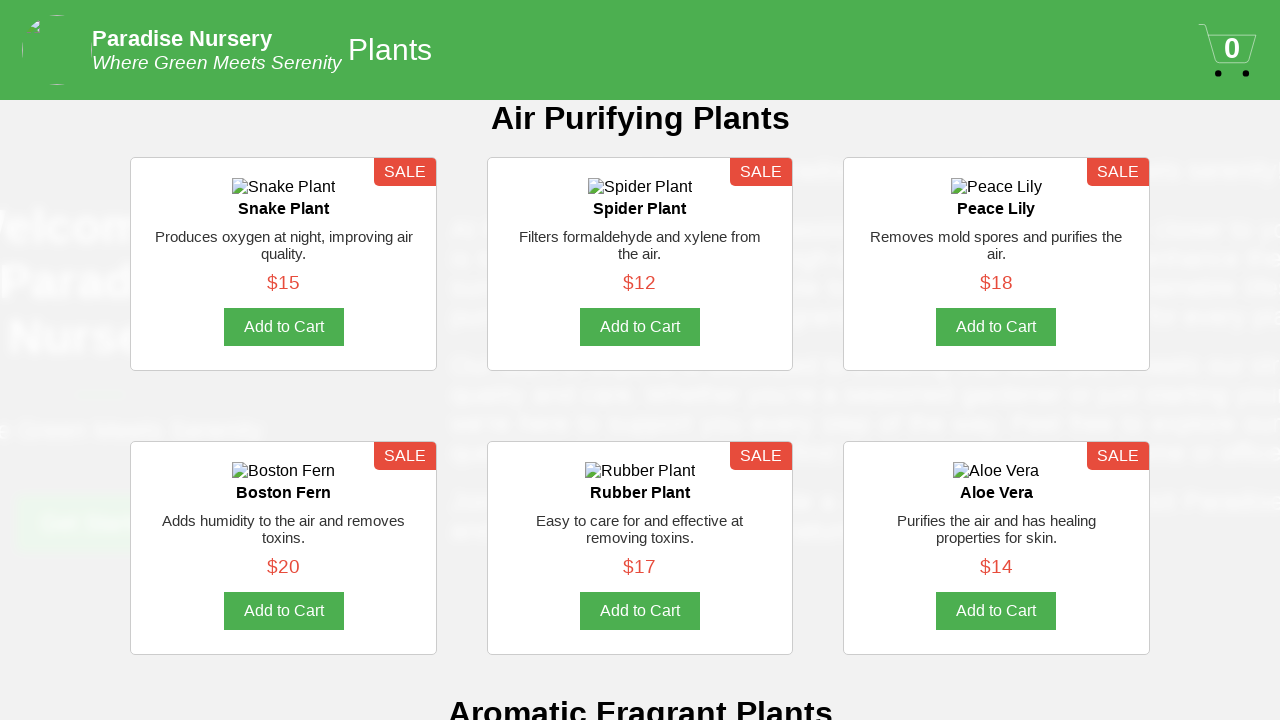

Verified 3 product links found in product list
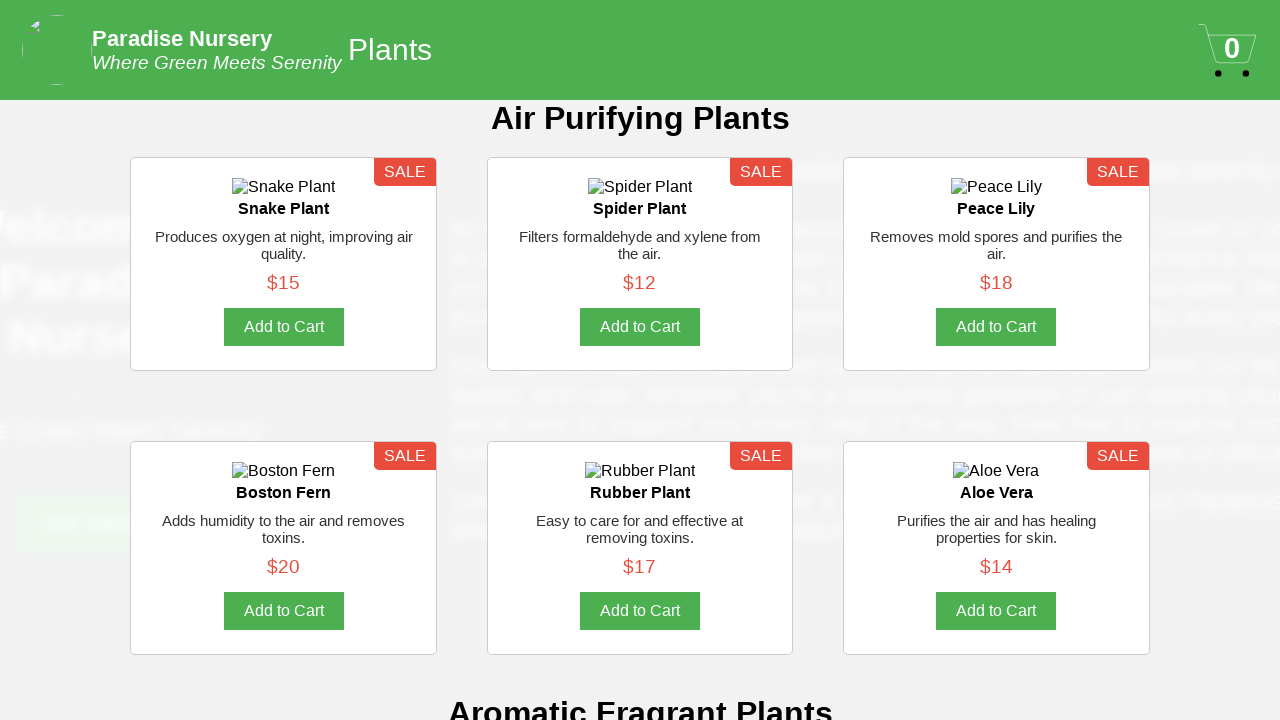

Clicked cart button (third product link) at (1231, 50) on .product-list-container a >> nth=2
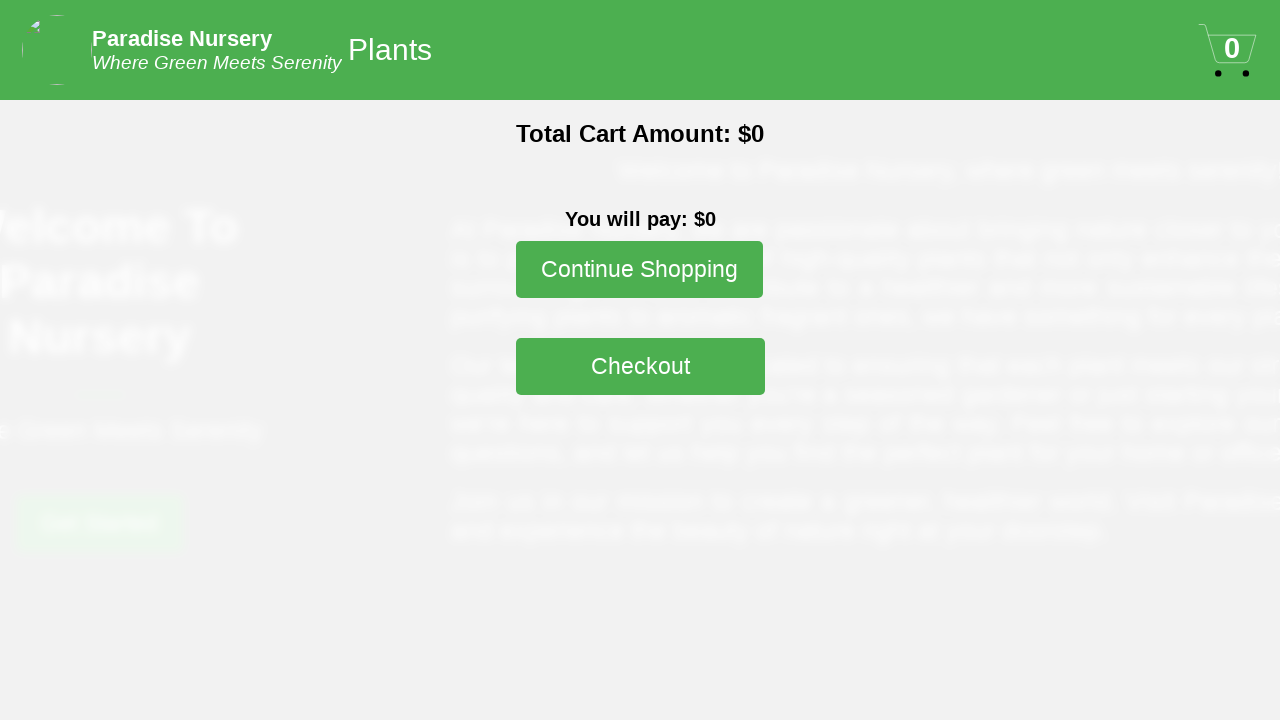

Cart container became visible
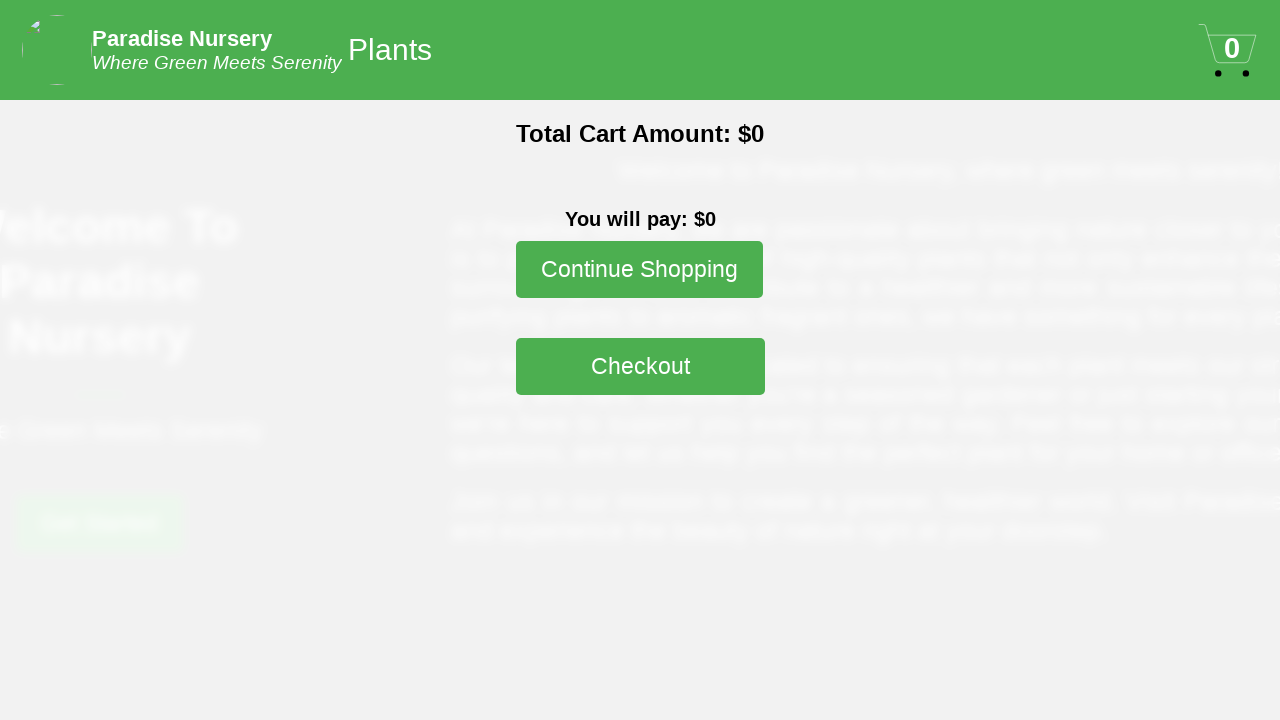

Clicked checkout button at (640, 366) on .get-started-button1
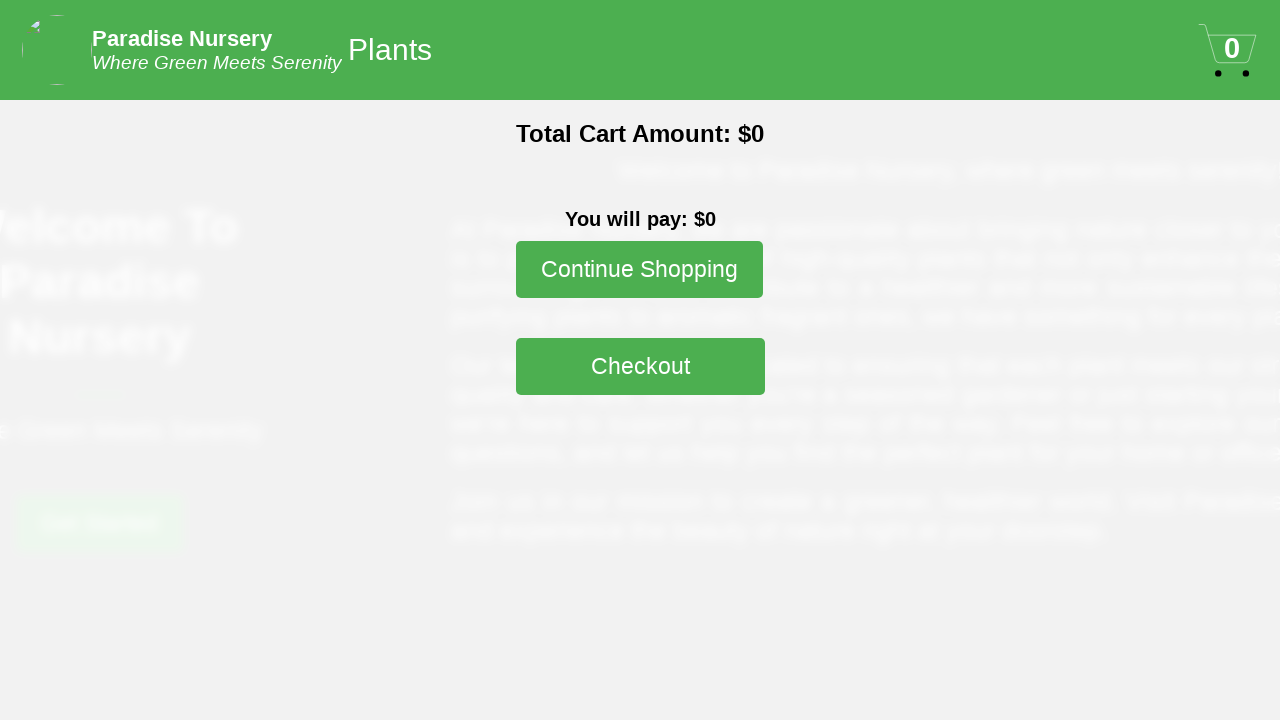

Set up alert dialog handler to accept dialogs
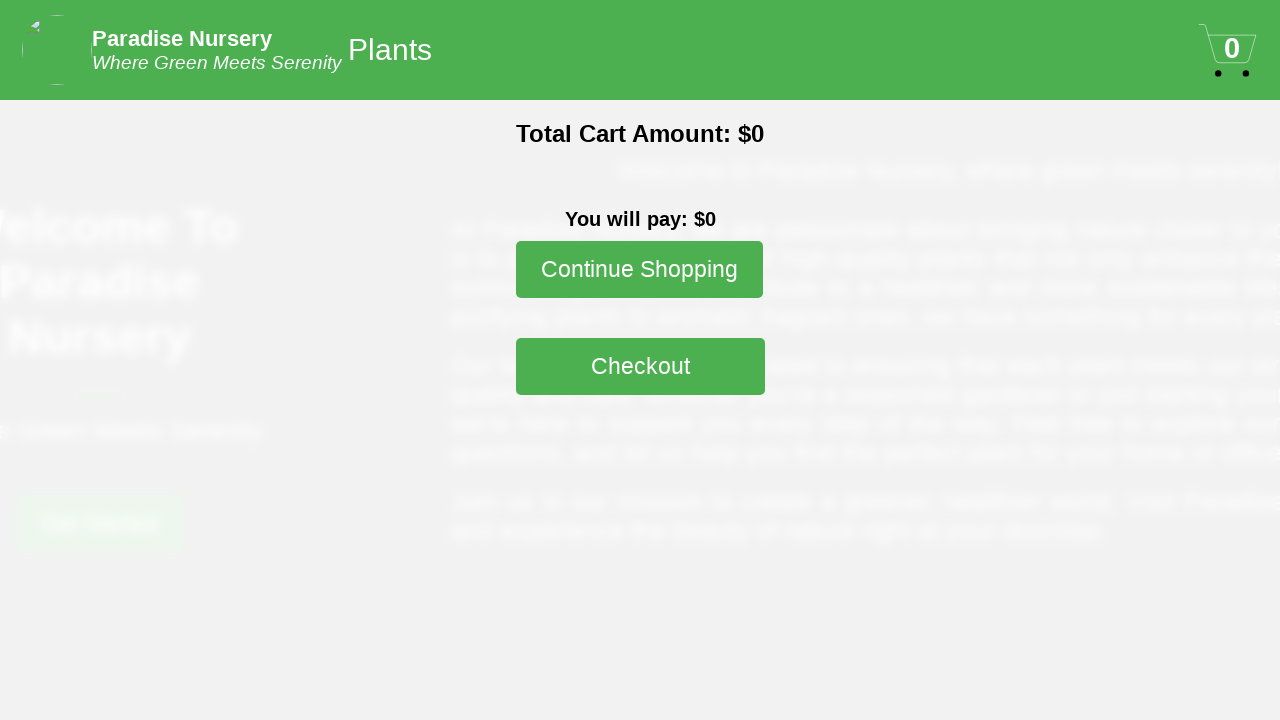

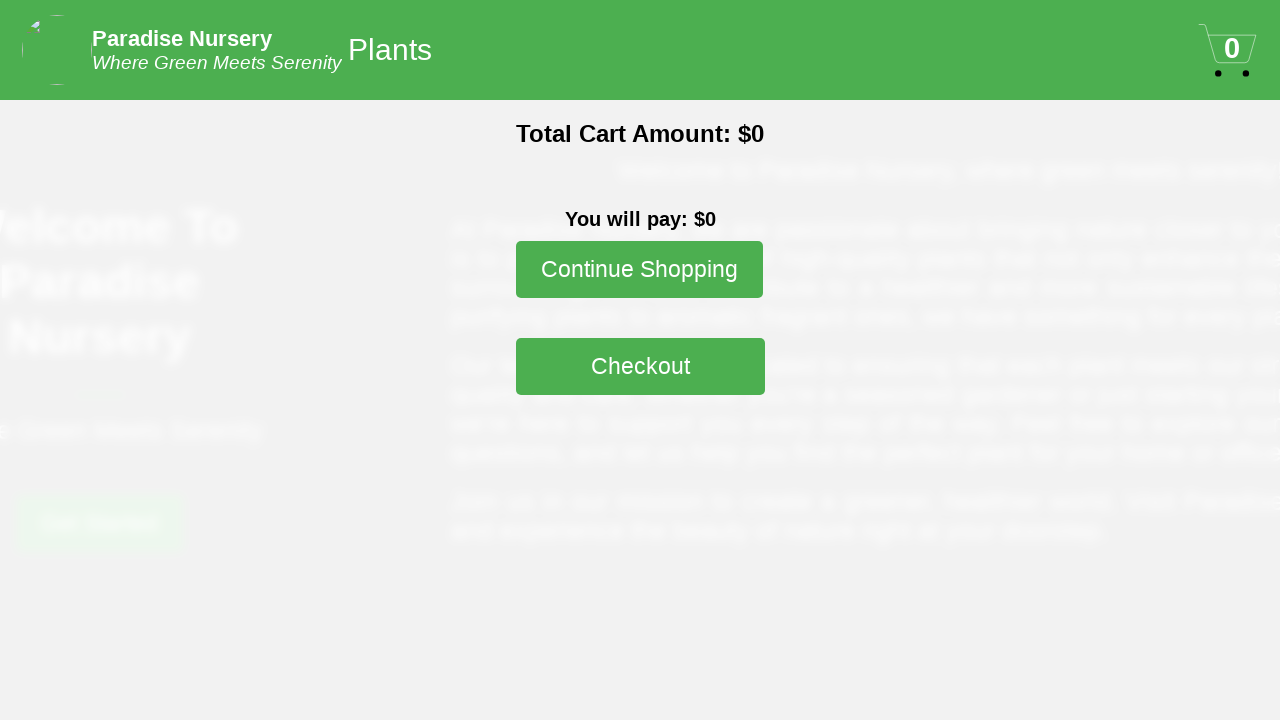